Tests the drag and drop slider functionality by setting a slider value to 95 and verifying the output

Starting URL: https://www.lambdatest.com/selenium-playground

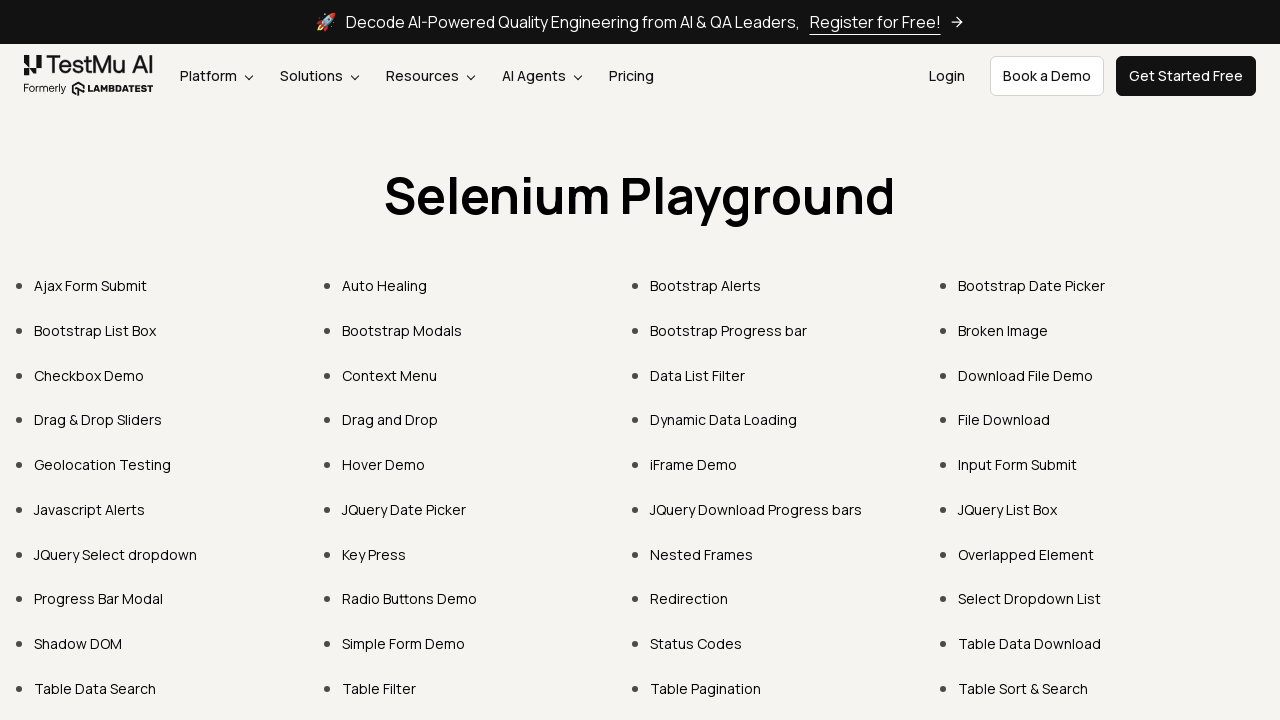

Clicked 'Drag & Drop Sliders' link at (98, 420) on text="Drag & Drop Sliders"
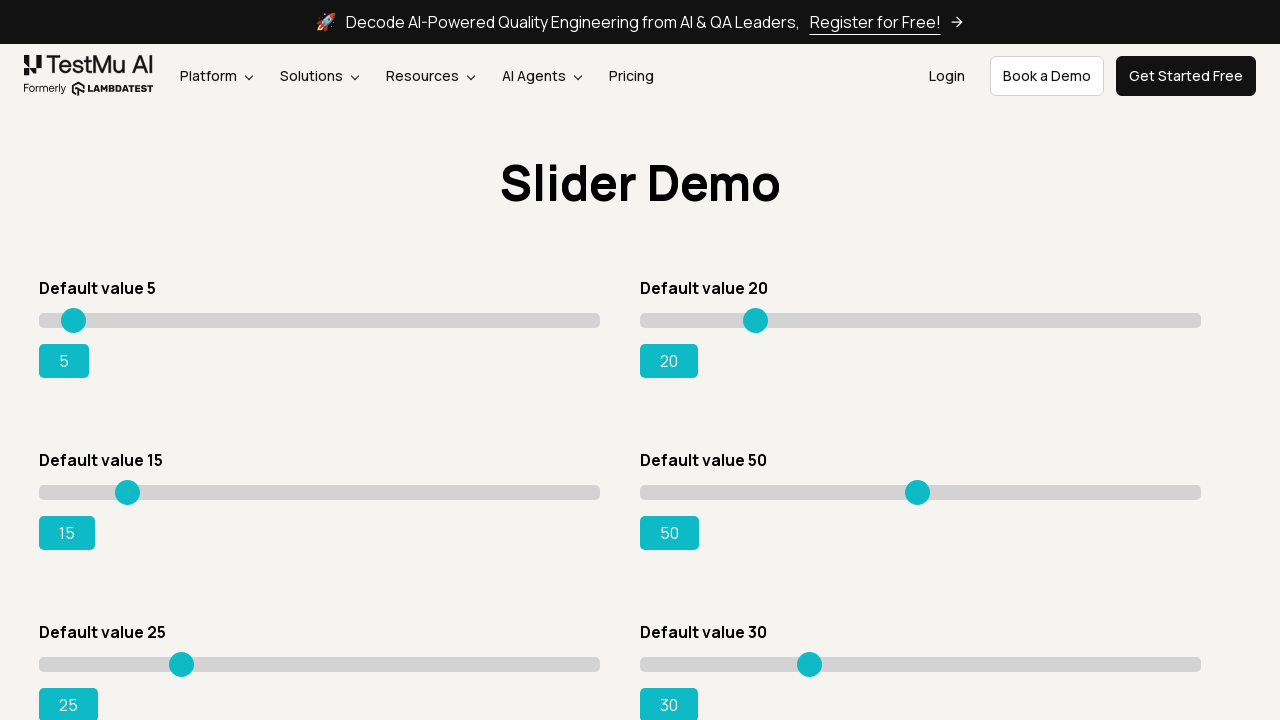

Waited for page to load (networkidle)
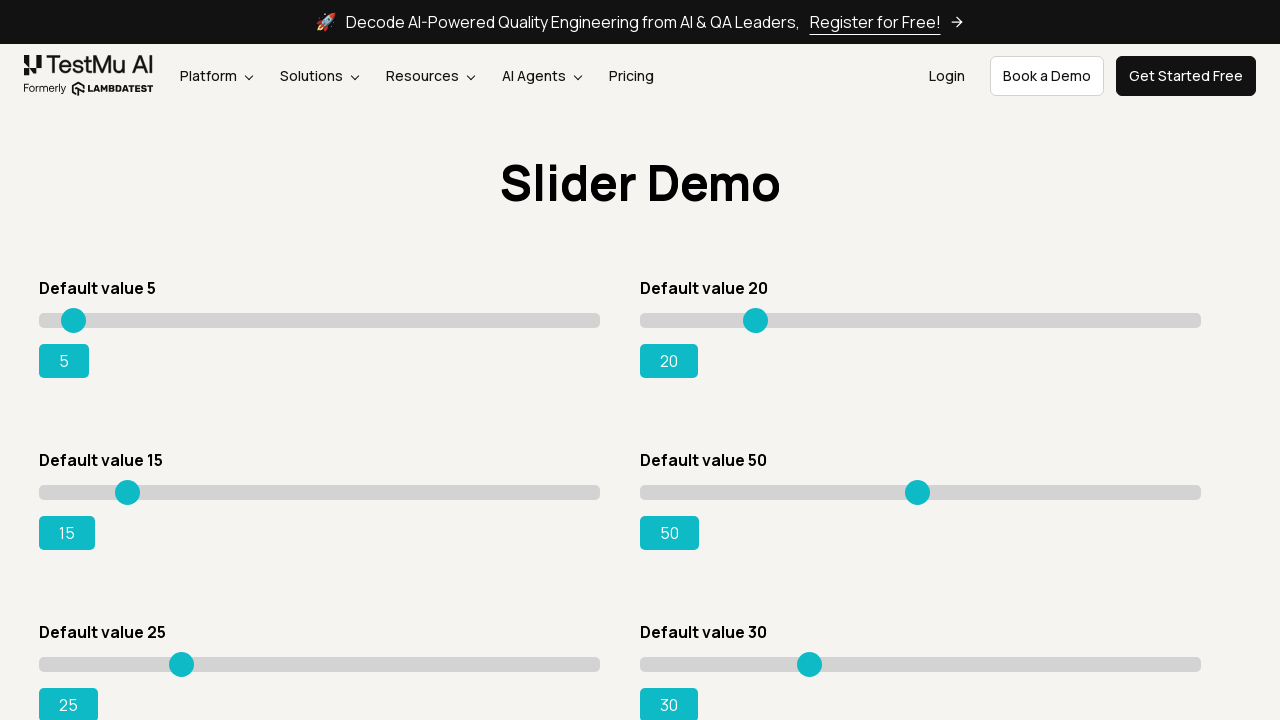

Dragged slider from value 15 to 95 on //input[@type="range" and @value="15"]
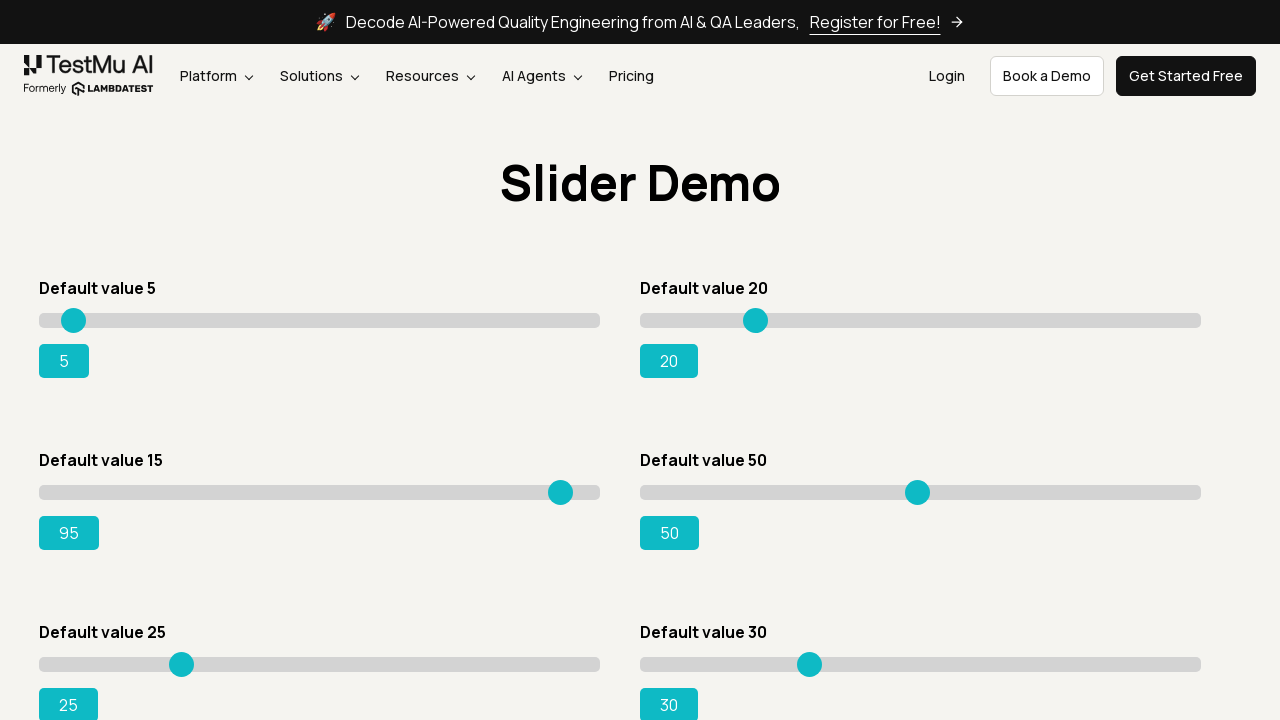

Verified slider output element is visible
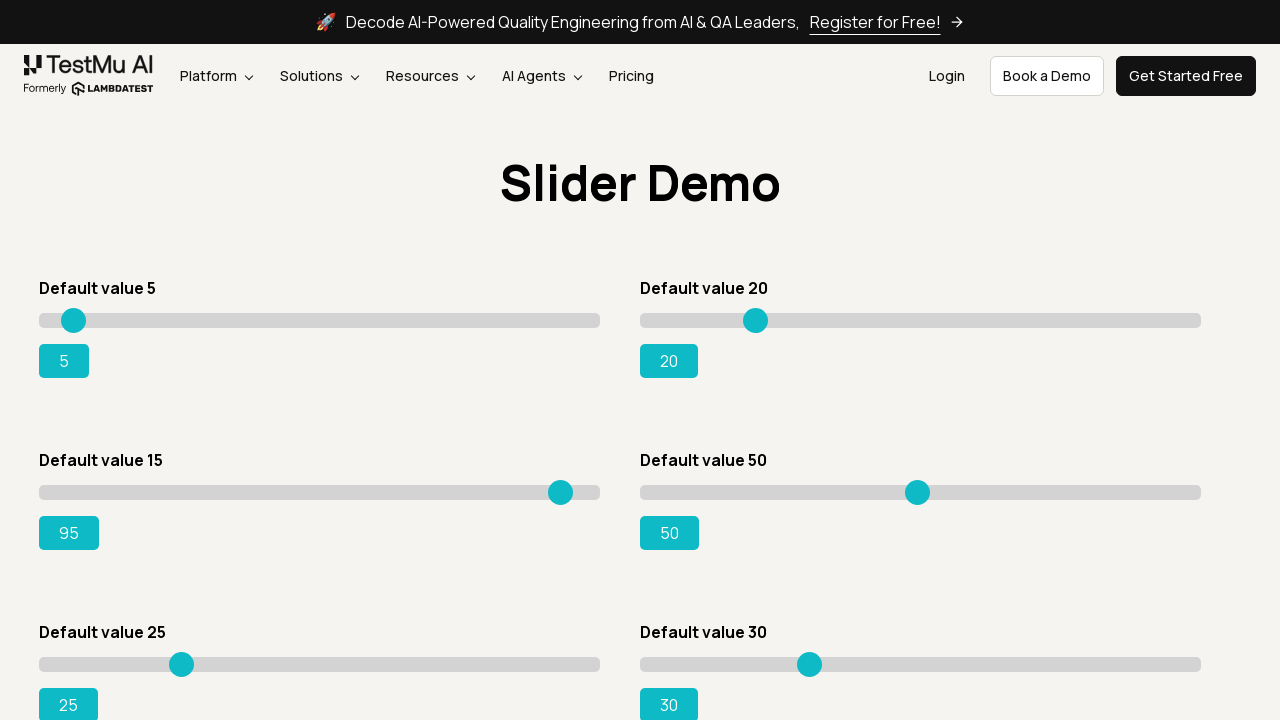

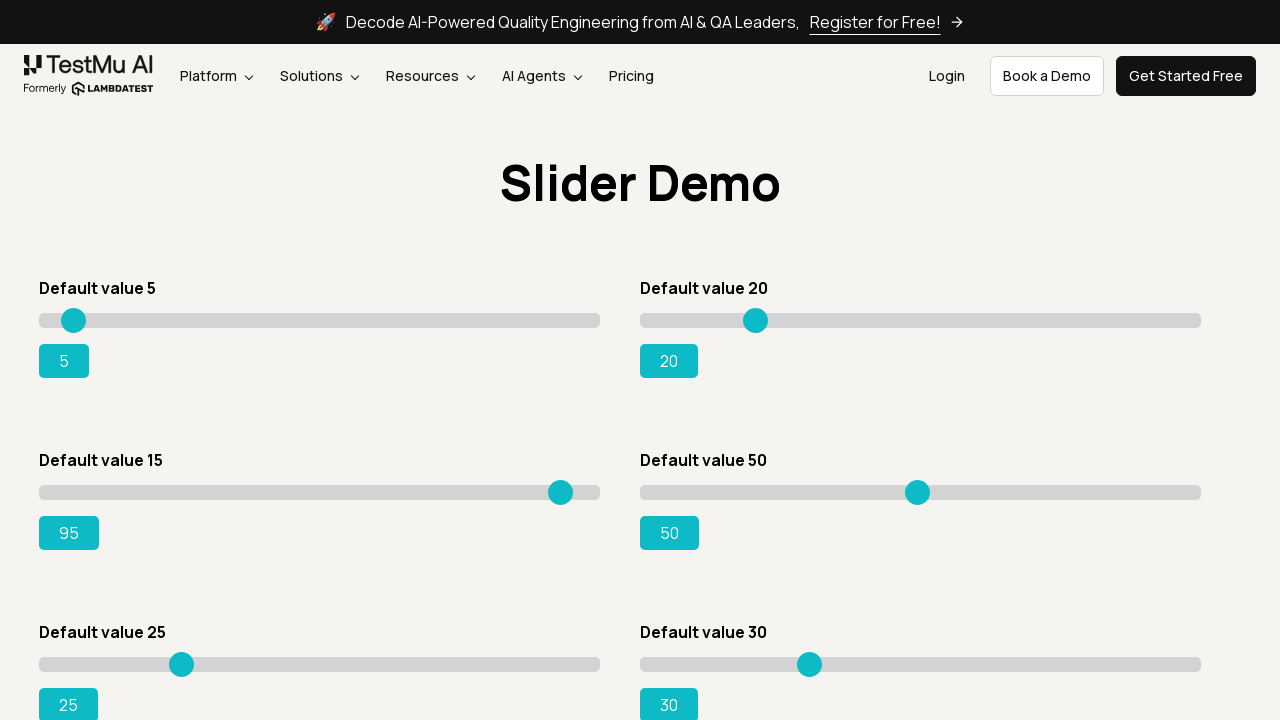